Tests dynamic web element handling by locating an element with a dynamic ID using starts-with XPath and filling in a name

Starting URL: https://www.tutorialspoint.com/selenium/practice/selenium_automation_practice.php

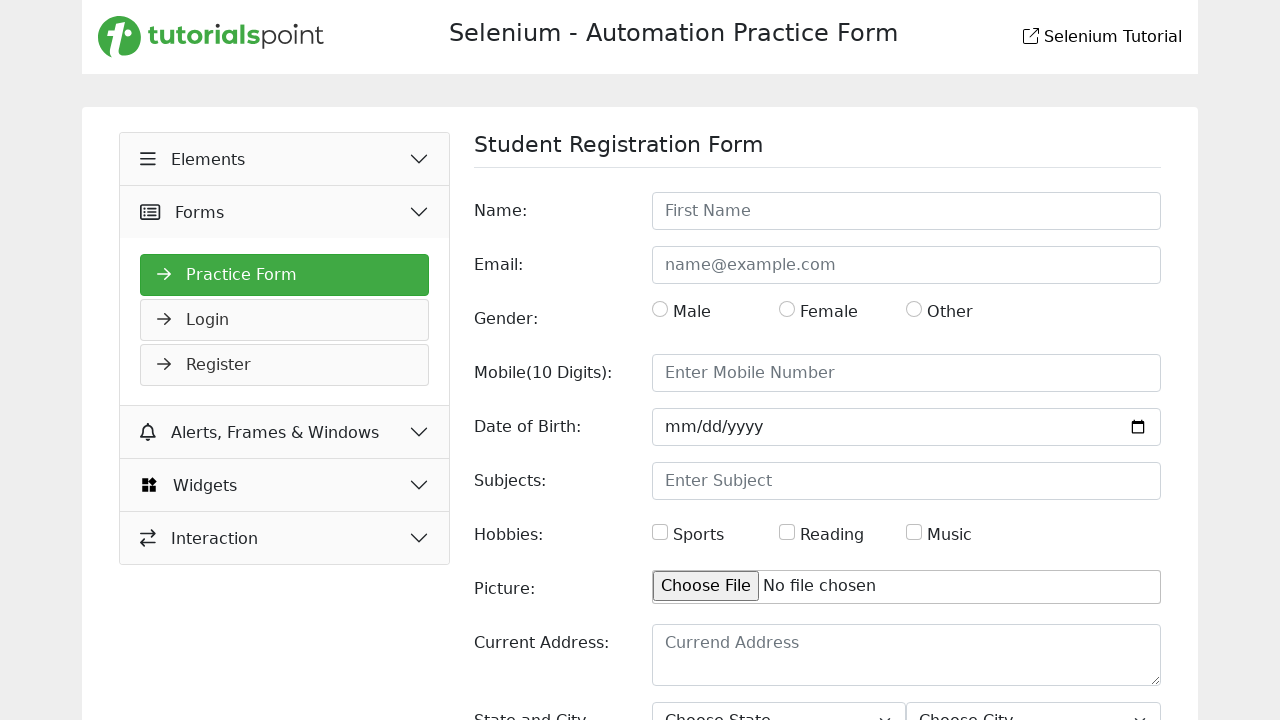

Navigated to Selenium practice page
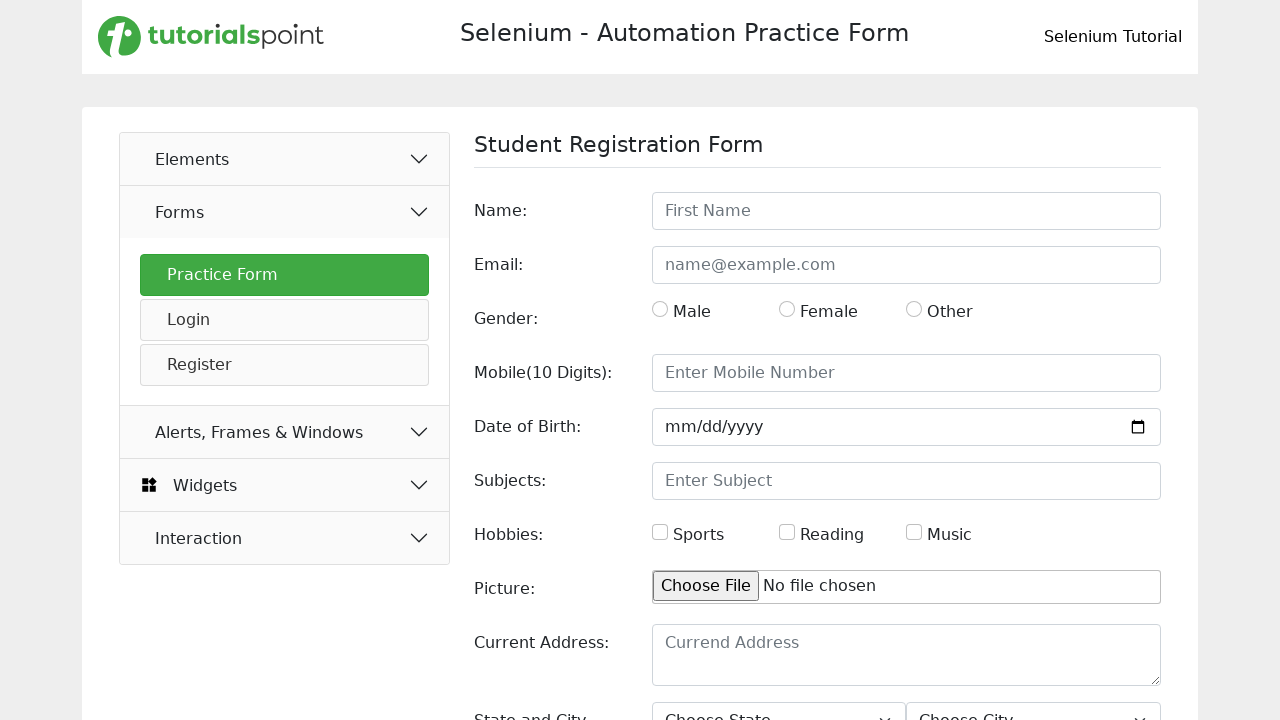

Filled name field with 'Joel Andrews' using dynamic ID XPath selector on //*[starts-with(@id, 'name')]
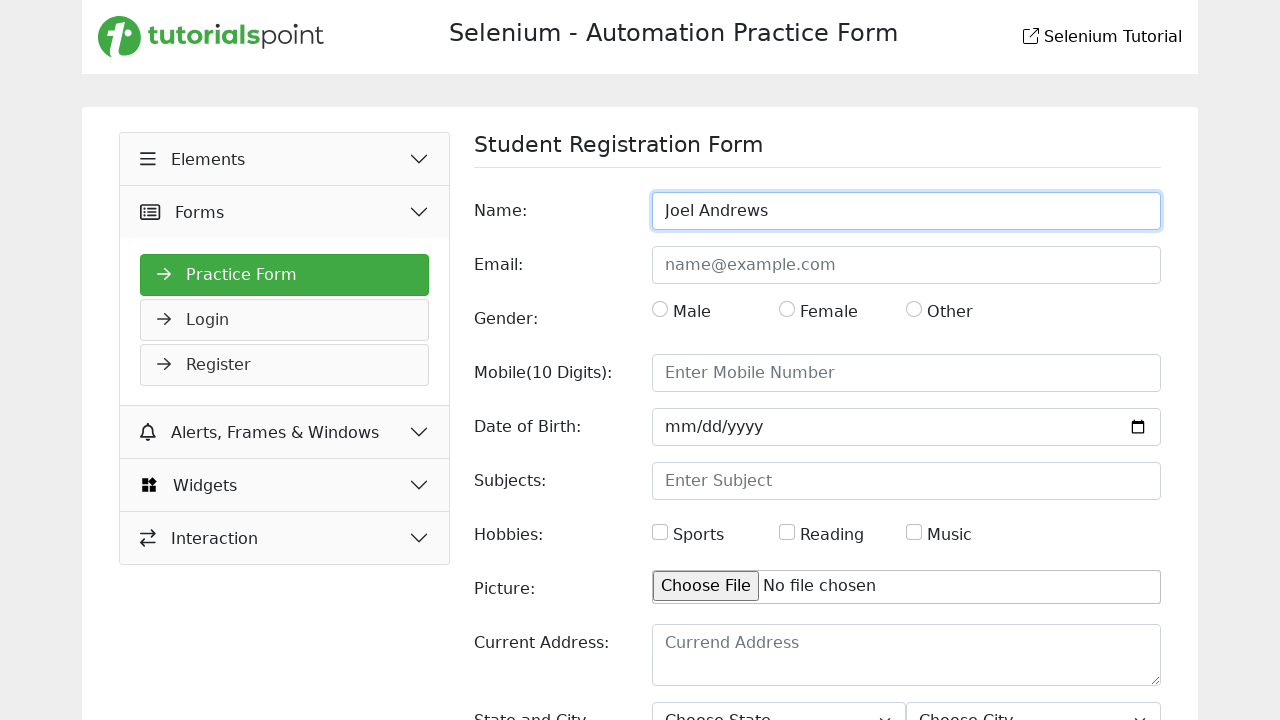

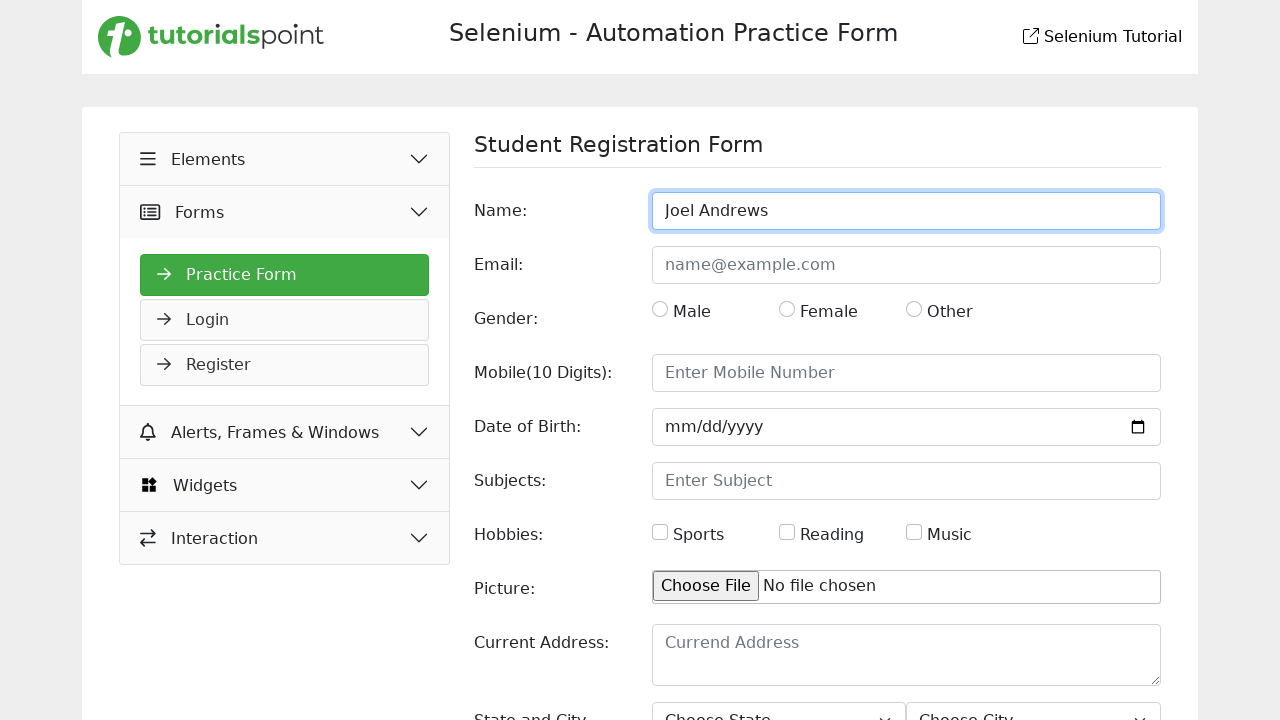